Tests sorting the Due column in ascending order by clicking the column header and verifying the values are sorted

Starting URL: http://the-internet.herokuapp.com/tables

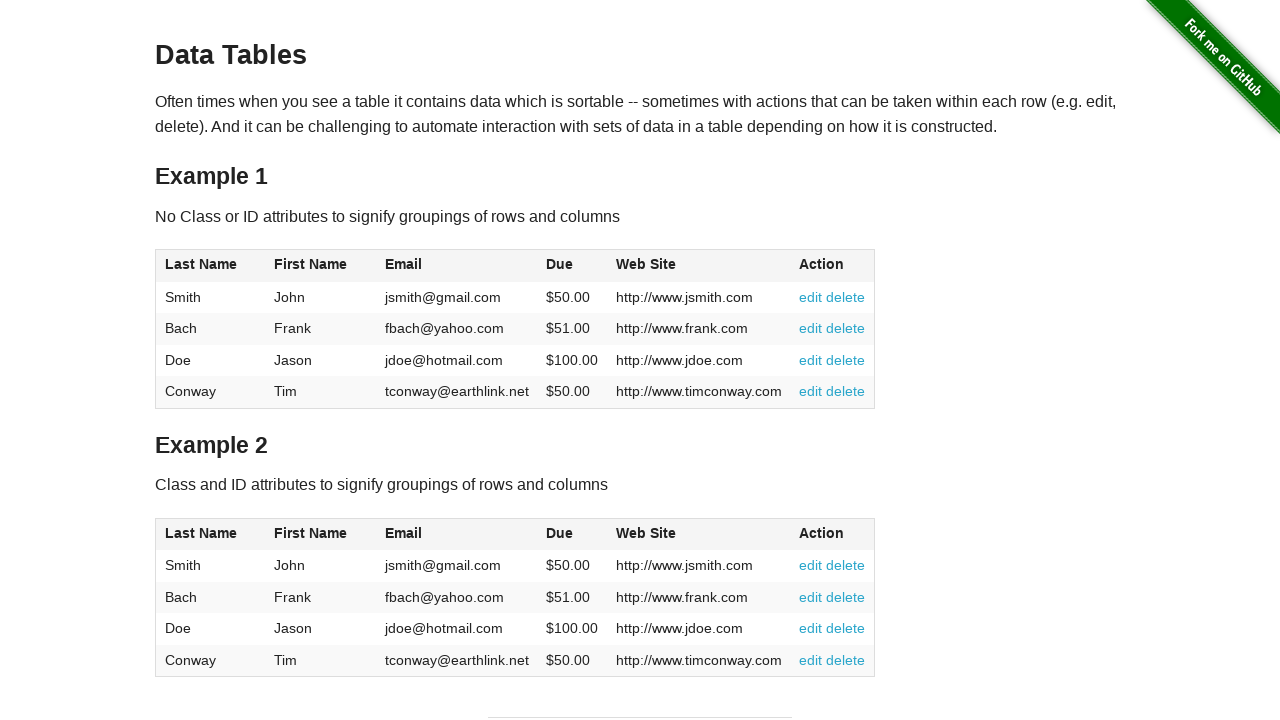

Clicked Due column header to sort in ascending order at (572, 266) on #table1 thead tr th:nth-of-type(4)
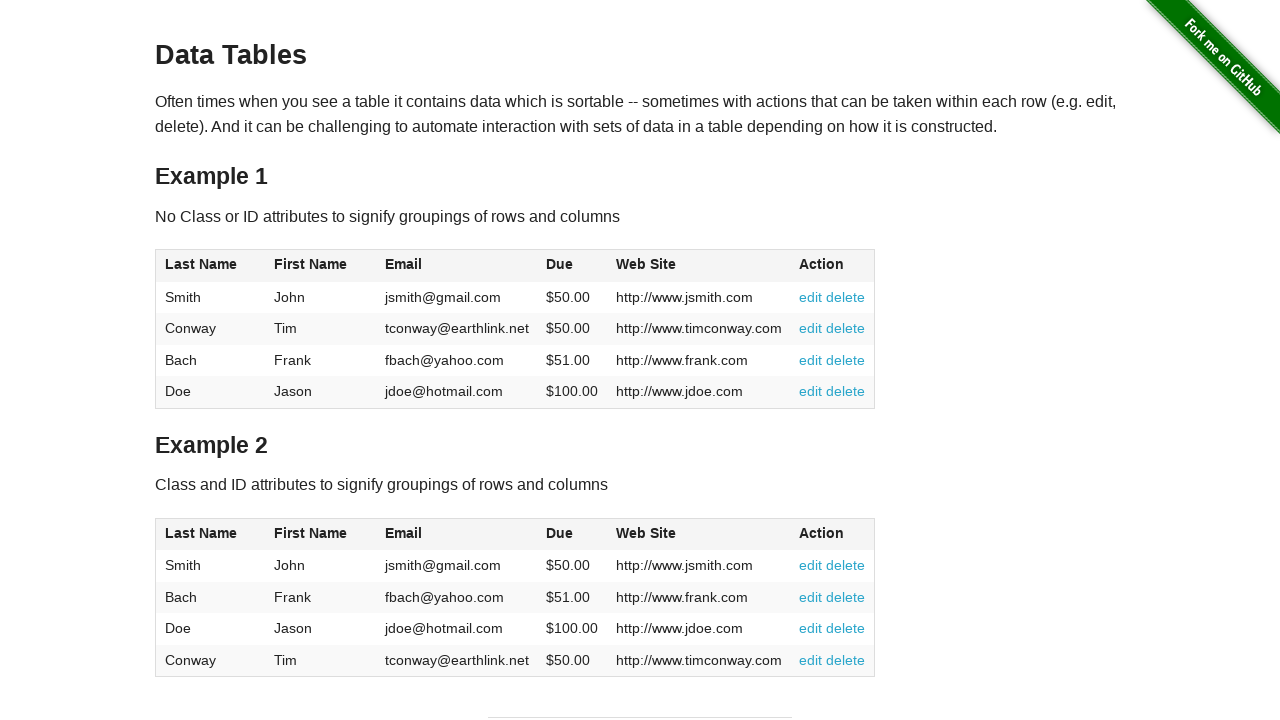

Due column cells loaded and are present in table
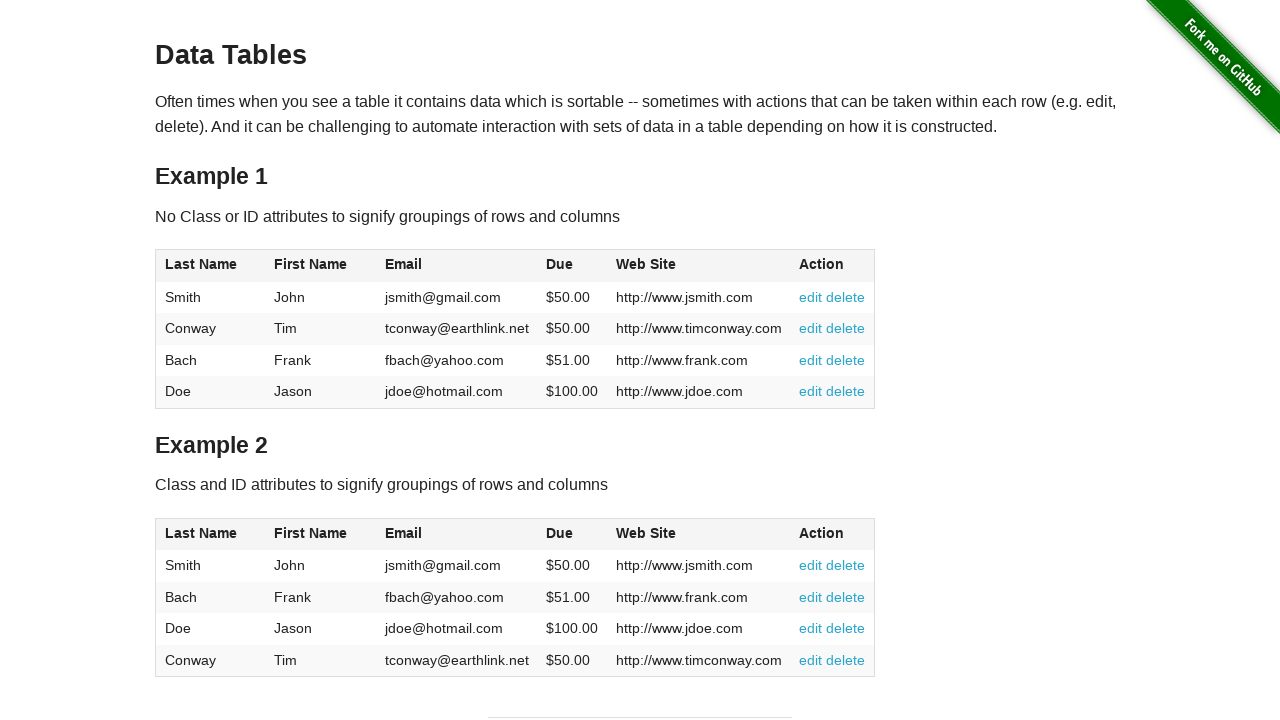

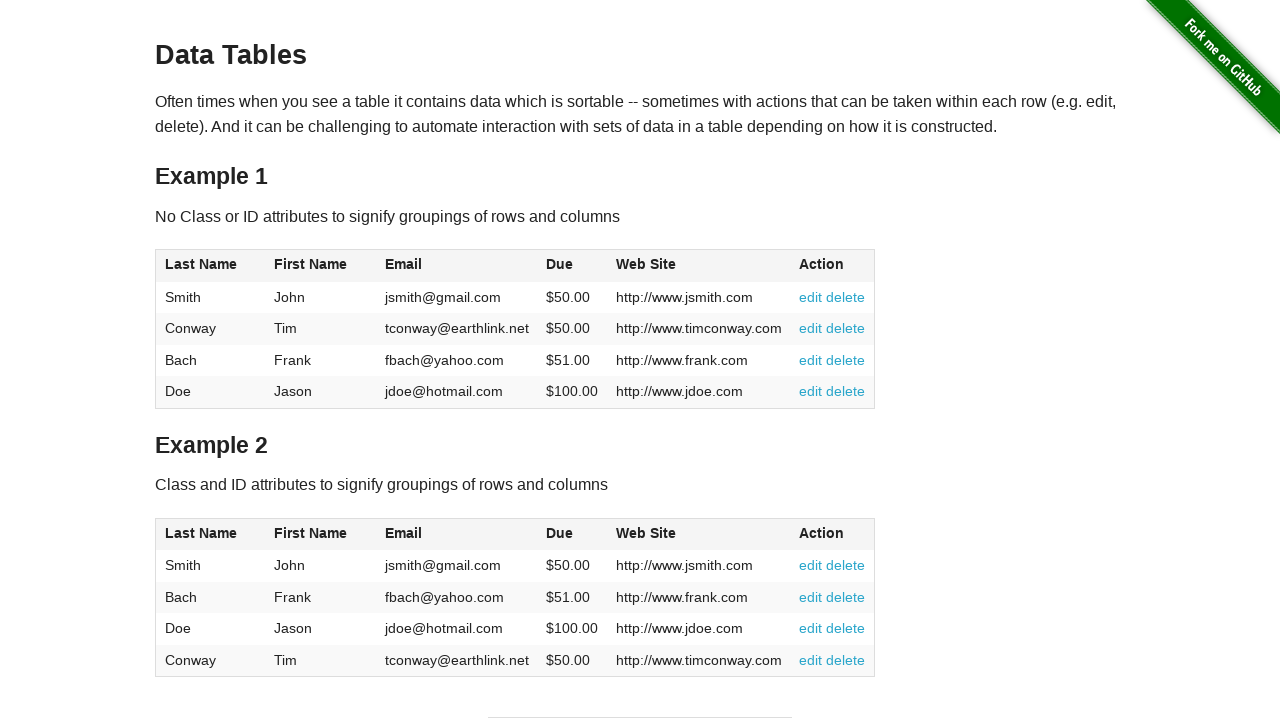